Tests navigation to browse languages page and filters to show languages starting with letter J, then verifies the page description text.

Starting URL: http://99-bottles-of-beer.net/lyrics.html

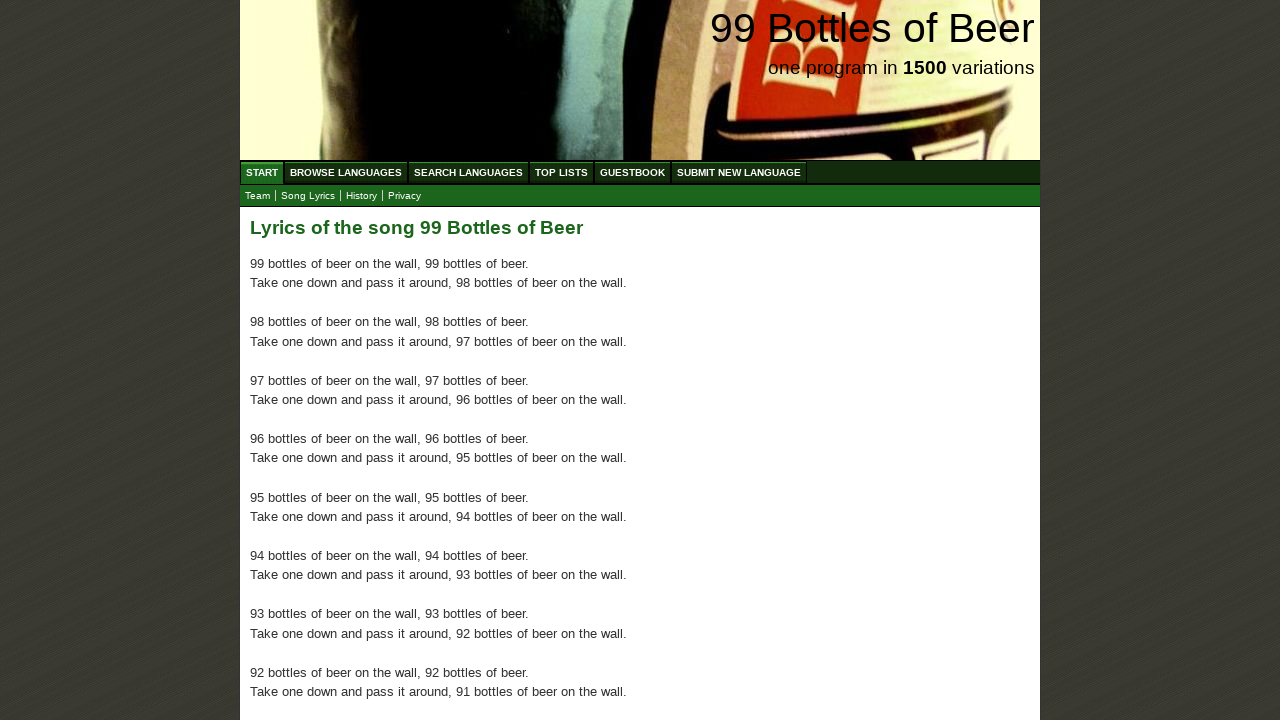

Clicked on Browse Languages menu item at (346, 172) on xpath=//ul[@id='menu']/li/a[@href='/abc.html']
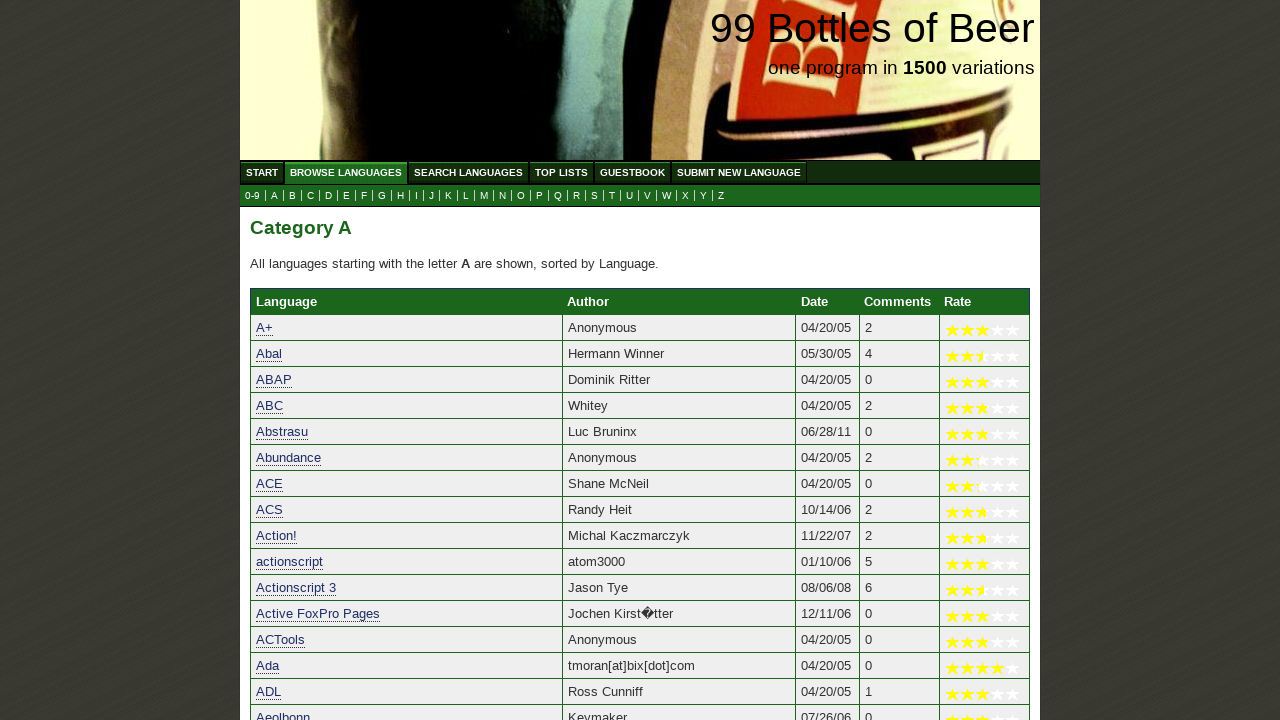

Clicked on letter J link to filter languages at (432, 196) on xpath=//a[@href='j.html']
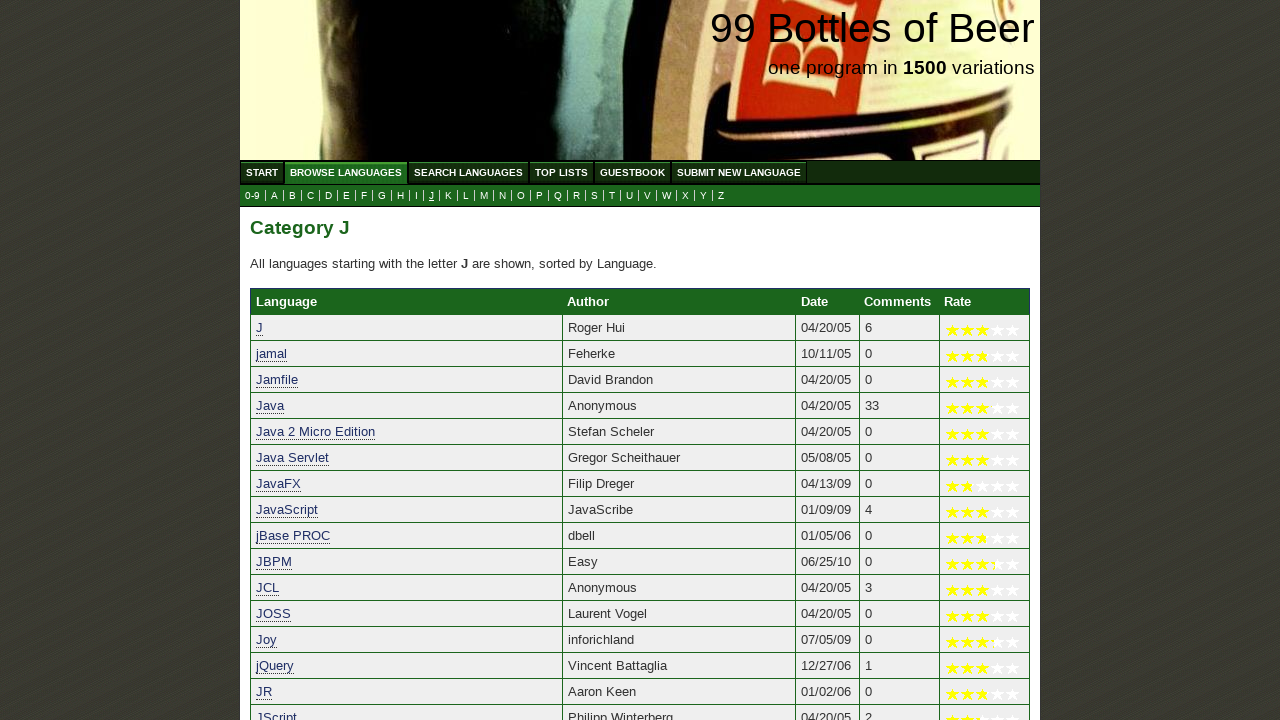

Page description text loaded for languages starting with J
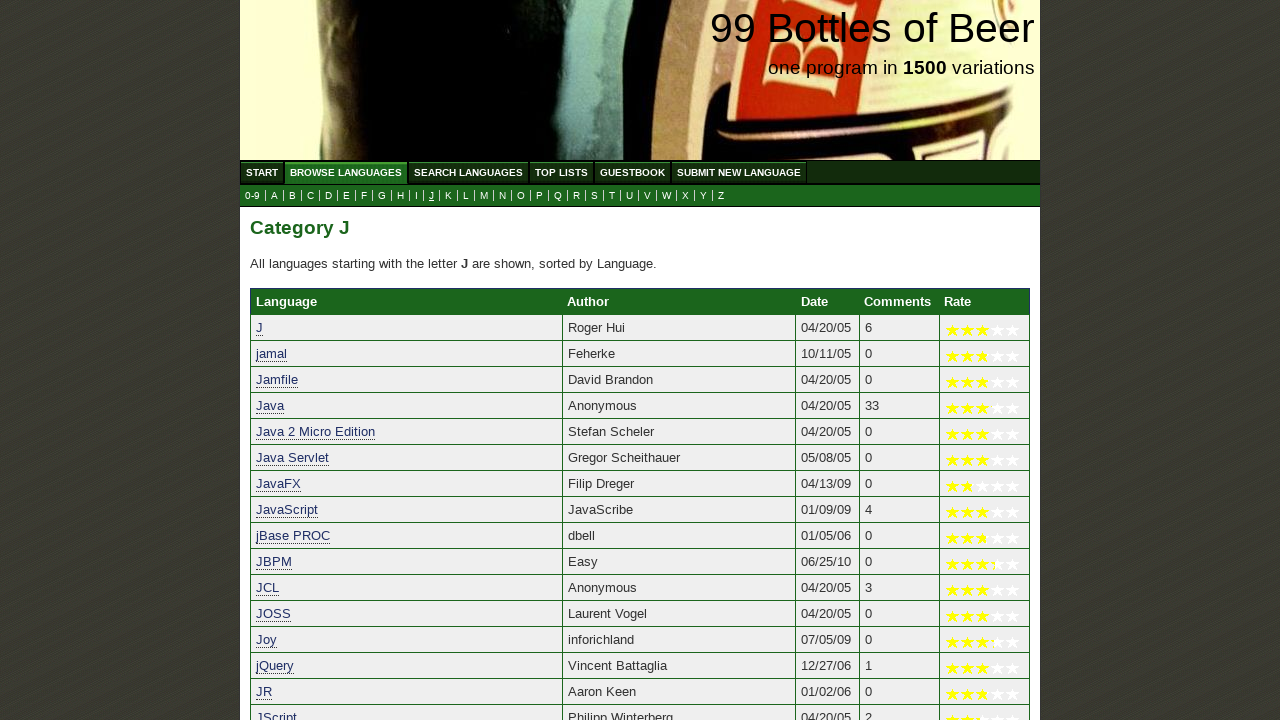

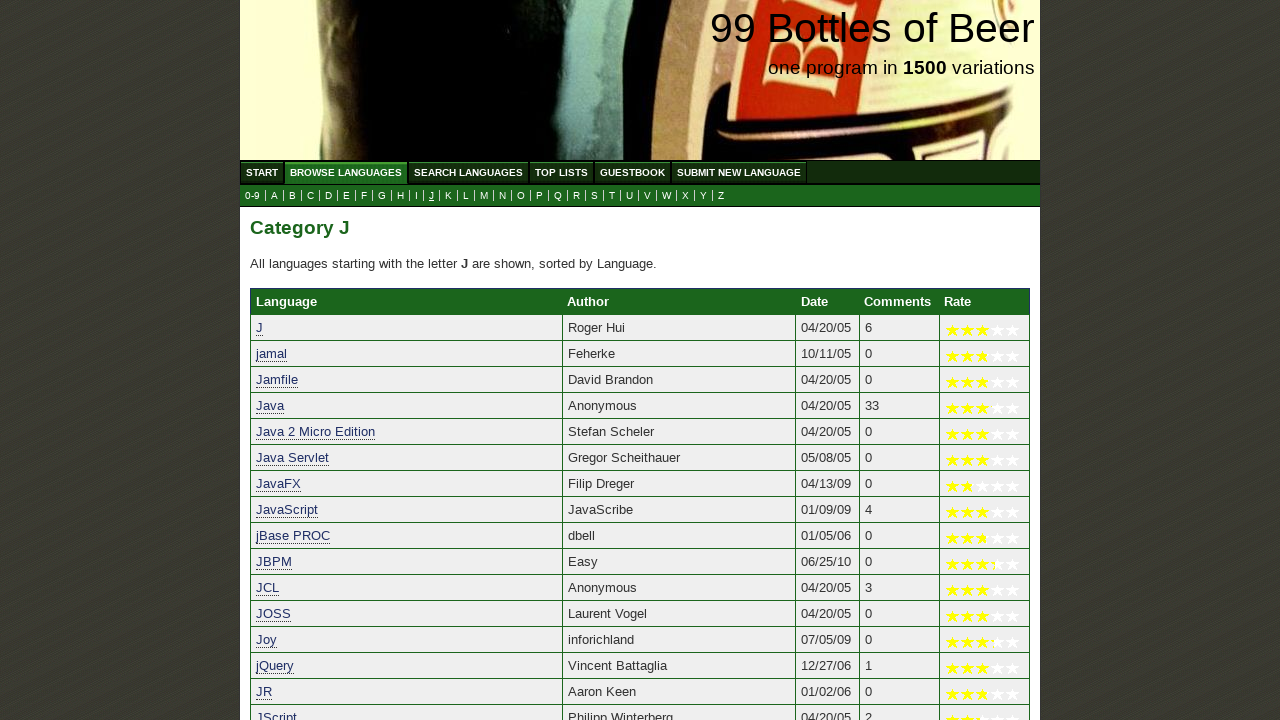